Navigates to a personal website and clicks the "Ative o som" (Activate sound) button to enable audio.

Starting URL: https://jadsejadson.com.br/

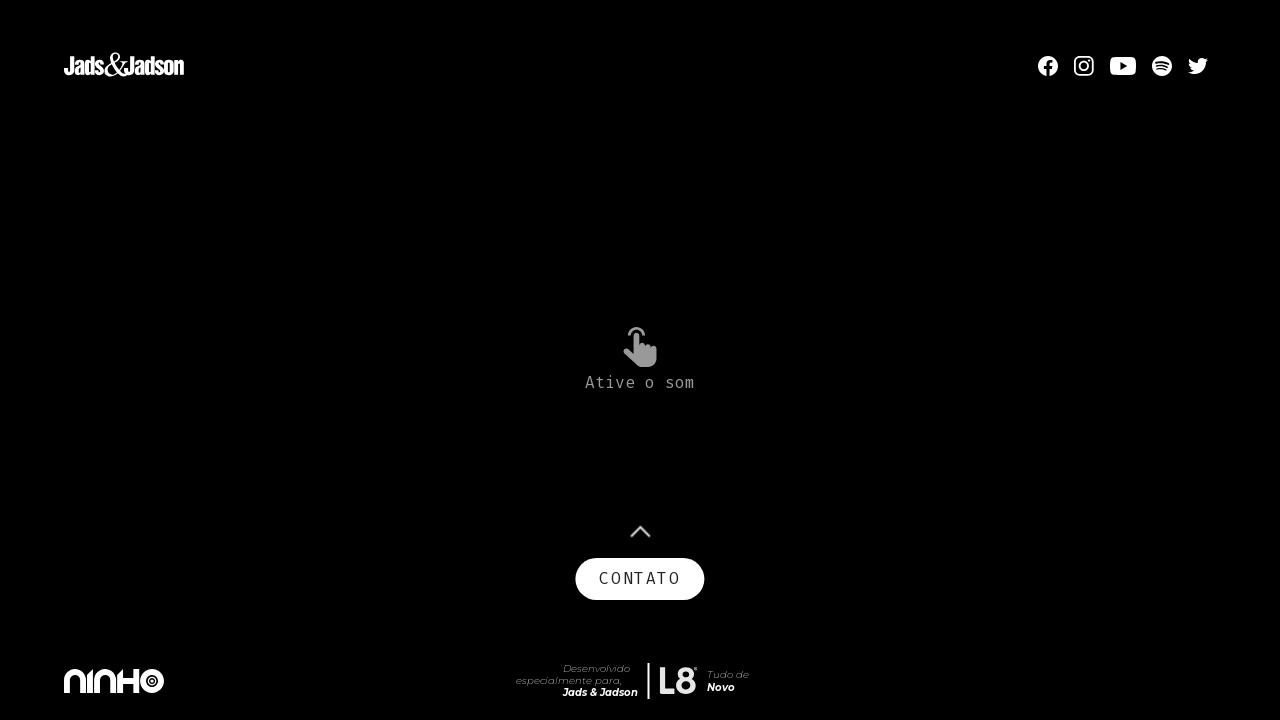

Navigated to https://jadsejadson.com.br/
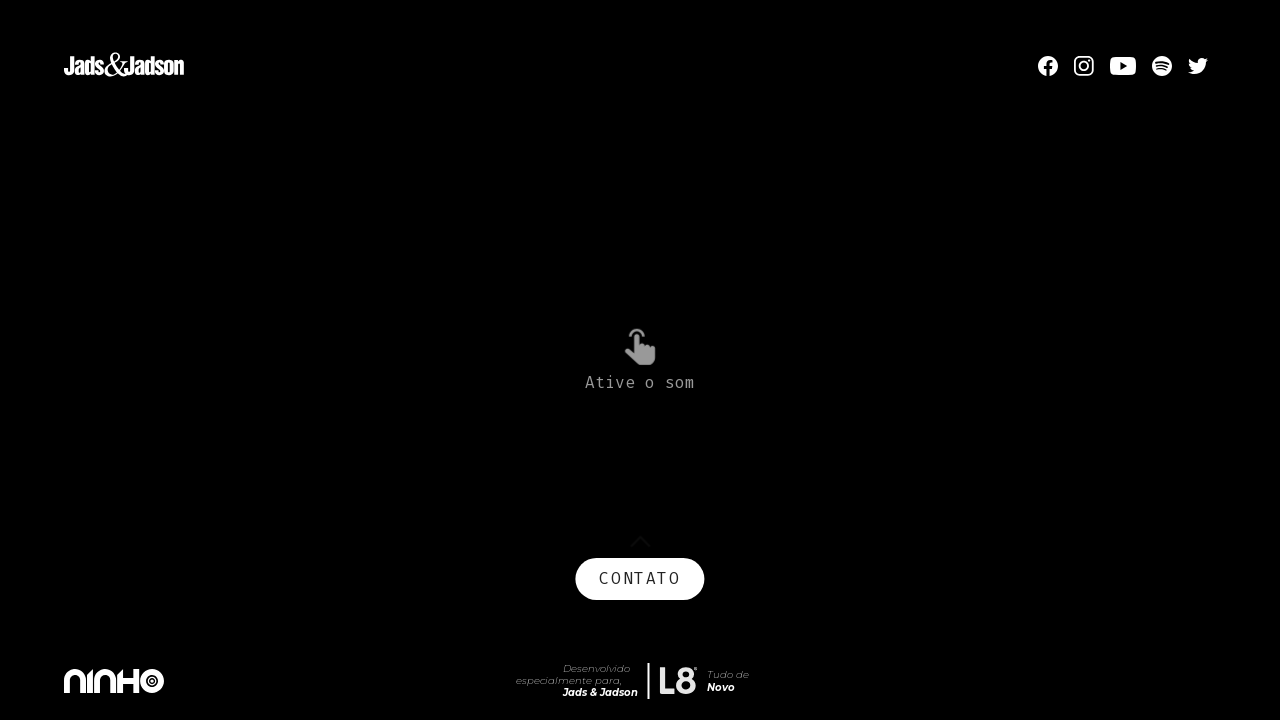

Clicked the 'Ative o som' (Activate sound) button at (640, 360) on internal:role=button[name="Ative o som"i]
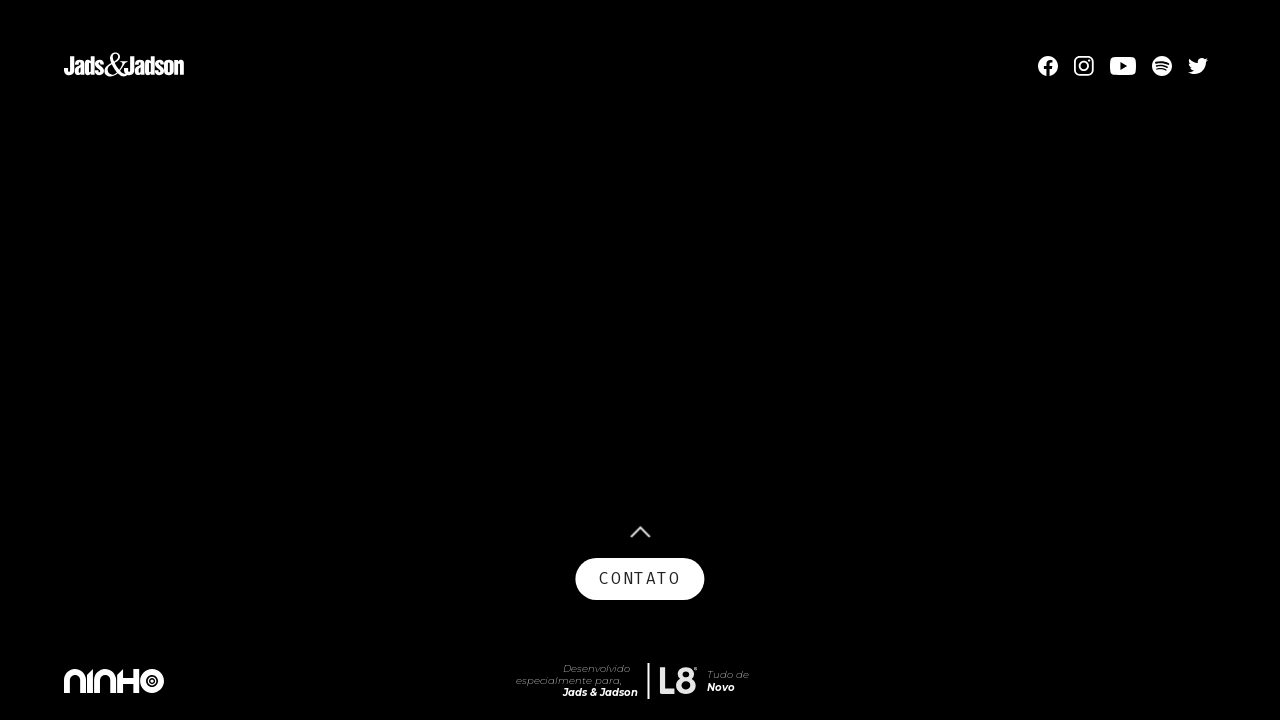

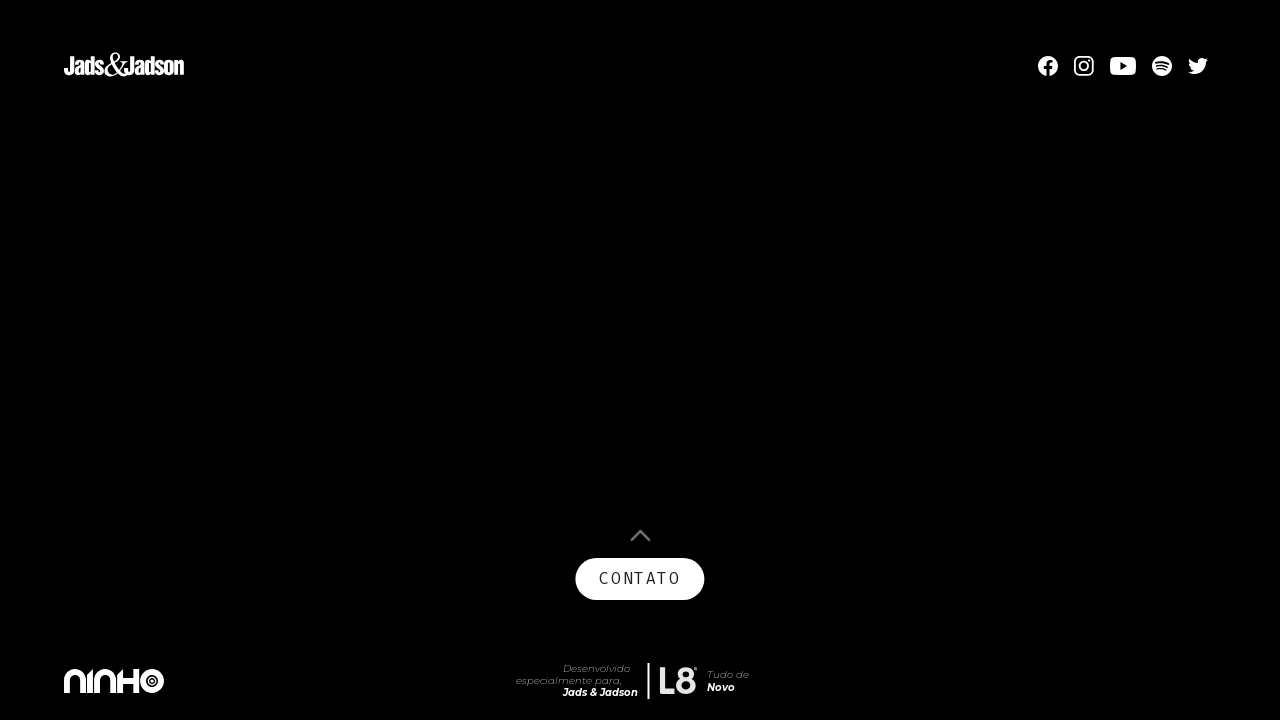